Navigates to Wikipedia's Pageviews Analysis tool showing top 100 most viewed articles and verifies the table with ranking entries loads correctly.

Starting URL: https://pageviews.wmcloud.org/topviews/?project=en.wikipedia.org&platform=all-access&date=2022&excludes=

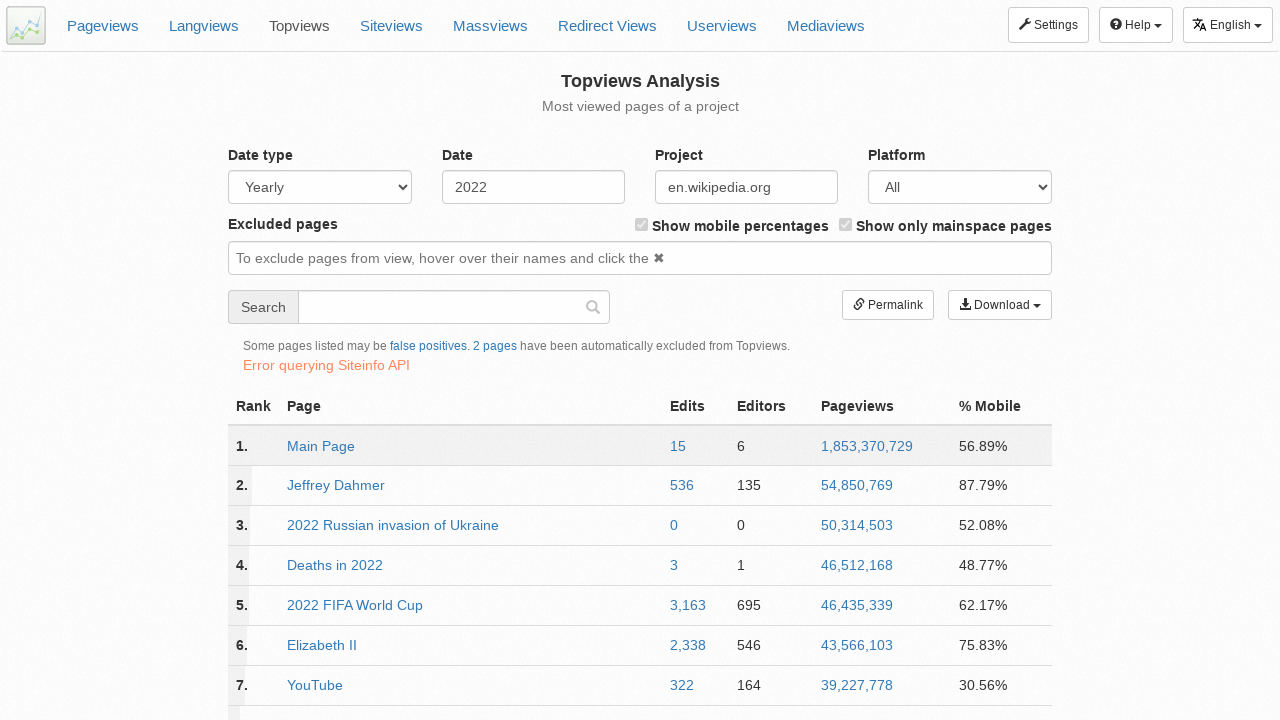

Waited 10 seconds for page to fully load dynamic content
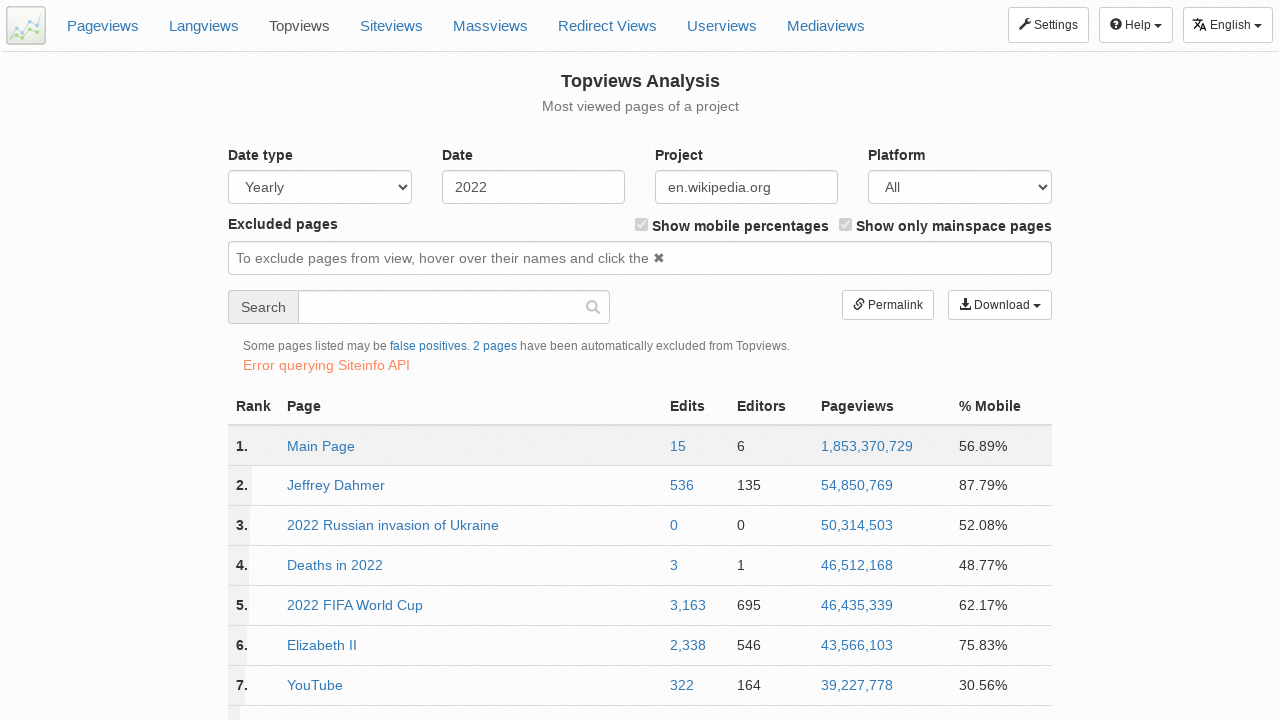

Top viewed articles table loaded
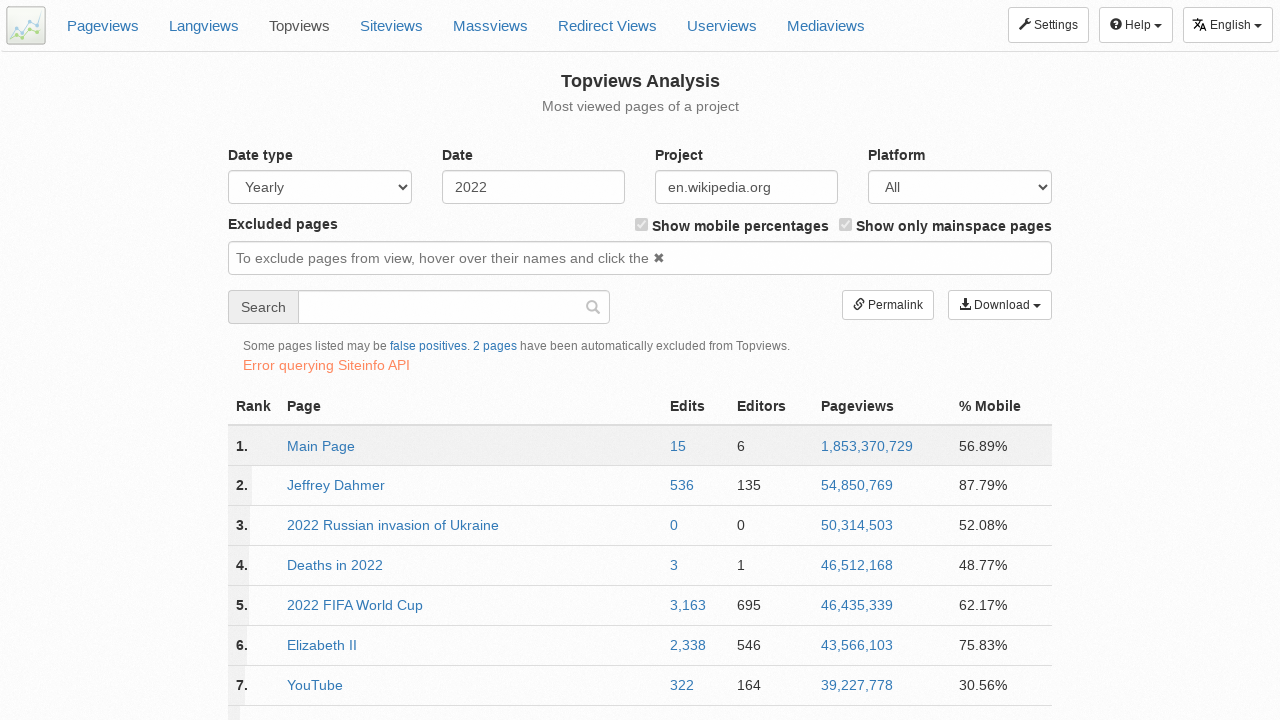

Ranking entries with rank spans verified as visible
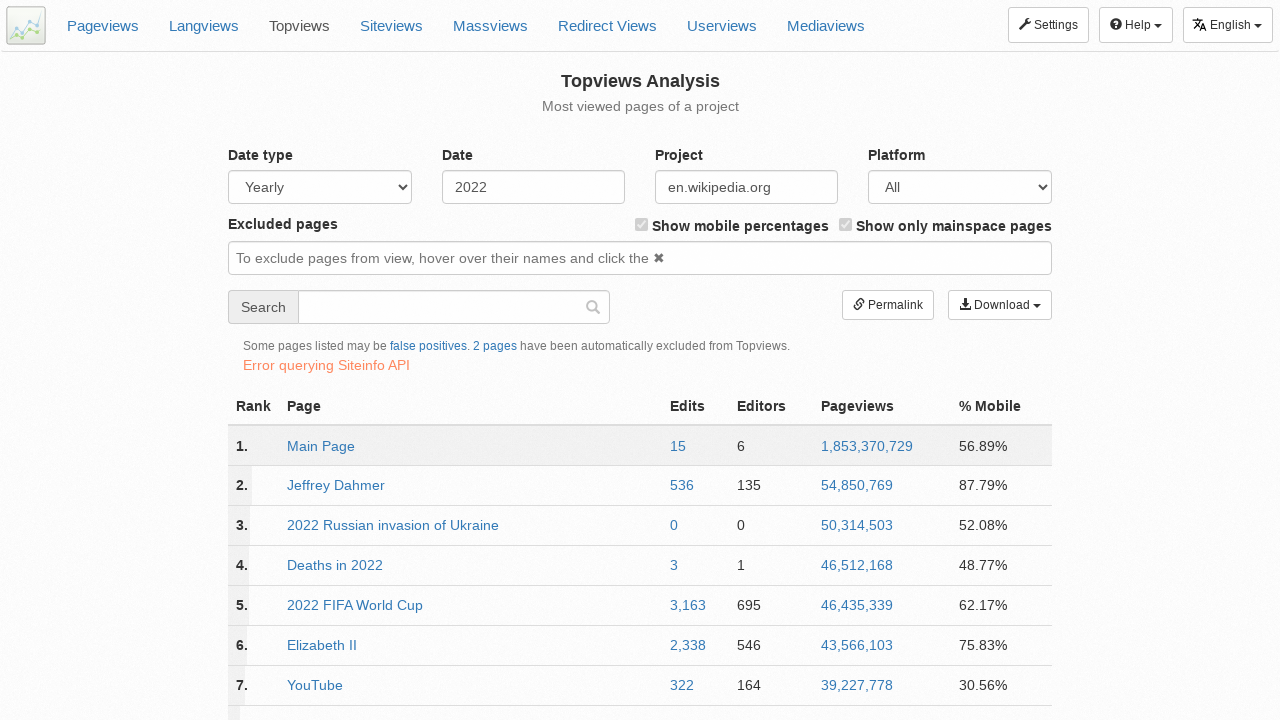

Article links in label wrappers verified as present
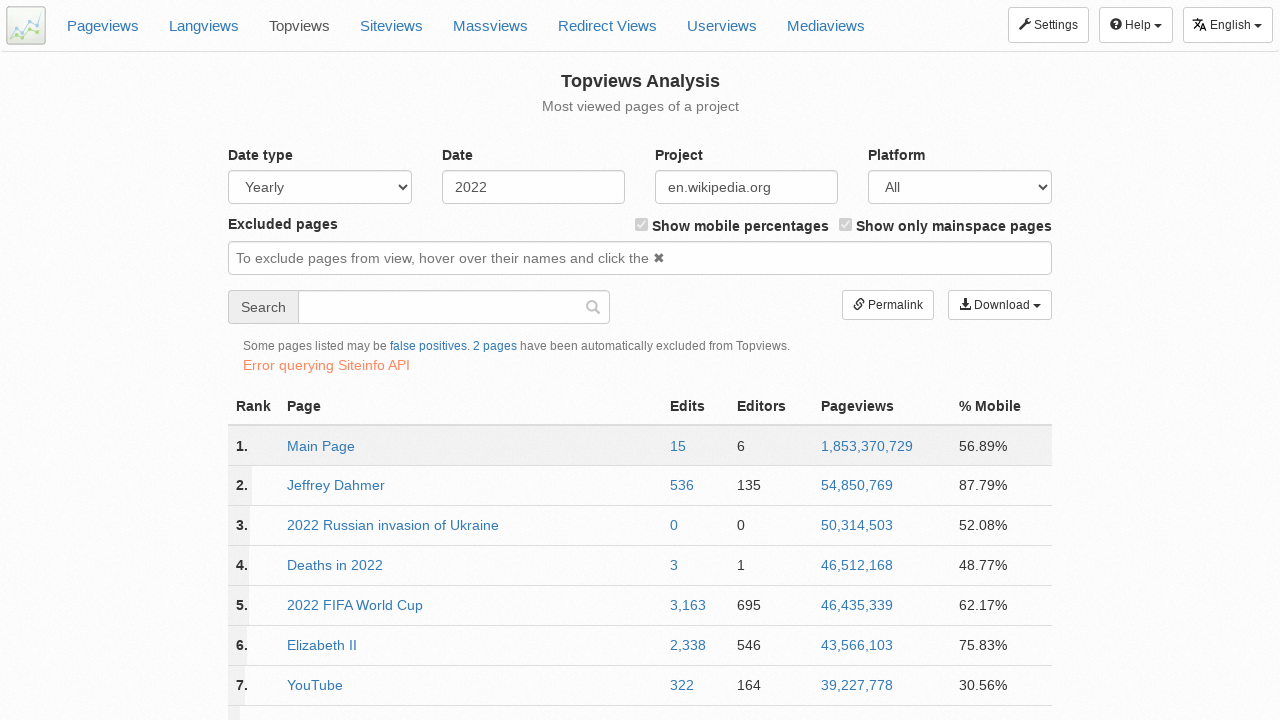

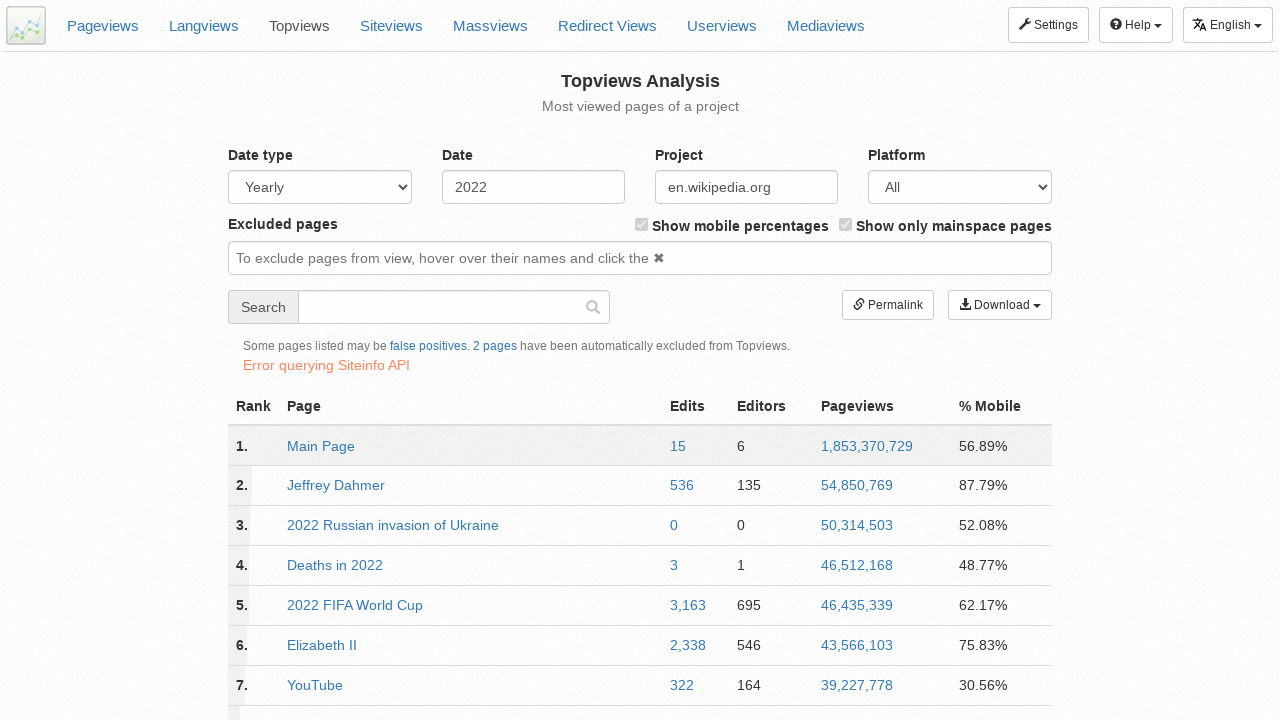